Tests opening a new browser tab by navigating to a page, opening a new tab, navigating to a different URL in that tab, and verifying there are 2 window handles.

Starting URL: https://the-internet.herokuapp.com/windows

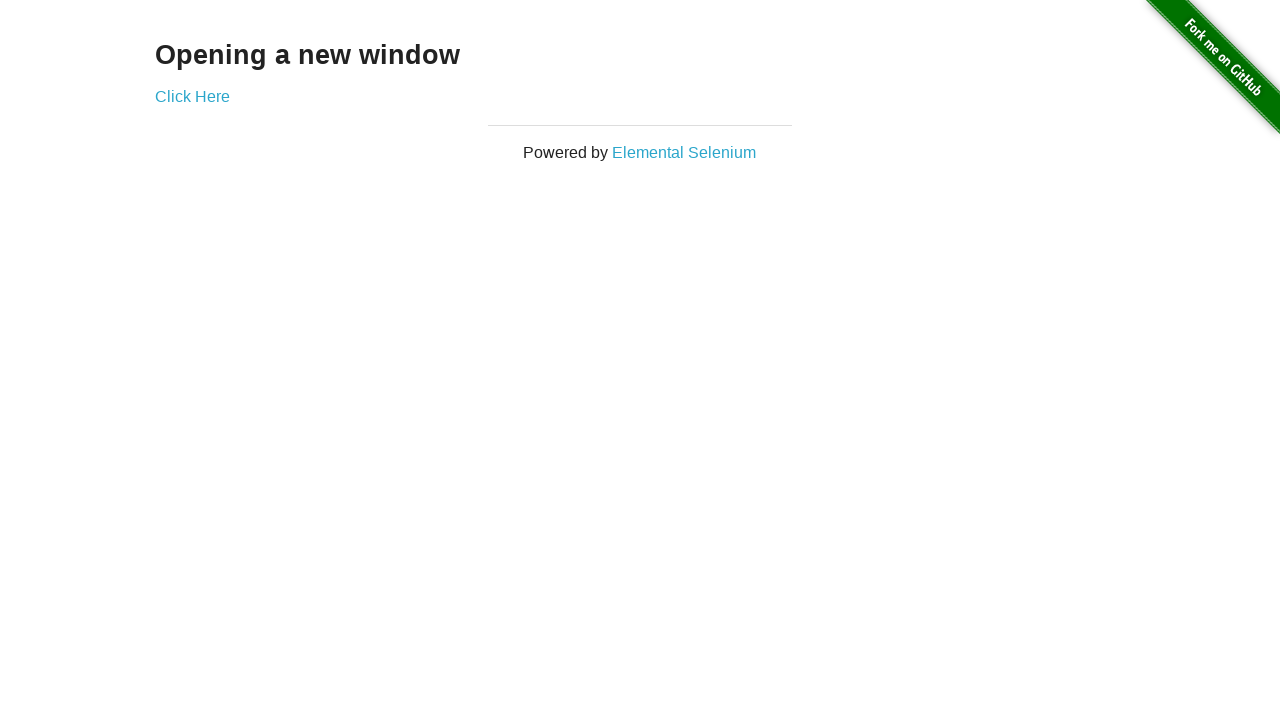

Opened a new browser tab
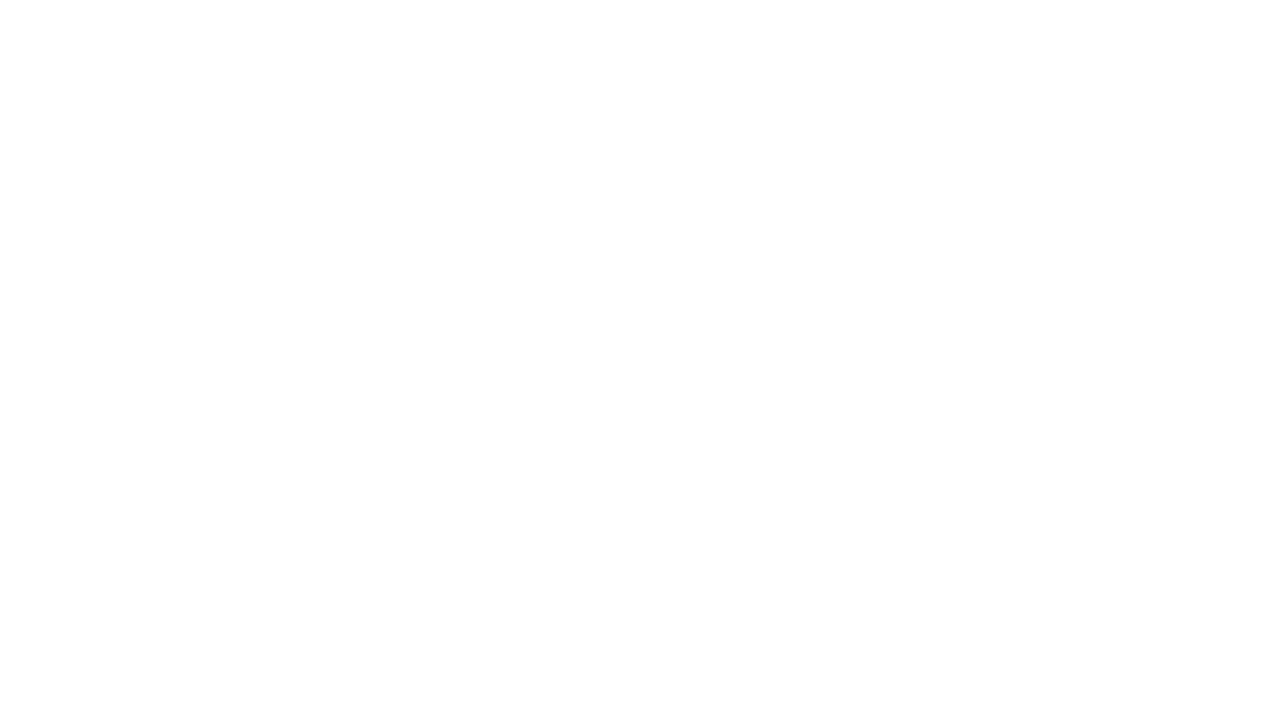

Navigated to https://the-internet.herokuapp.com/typos in the new tab
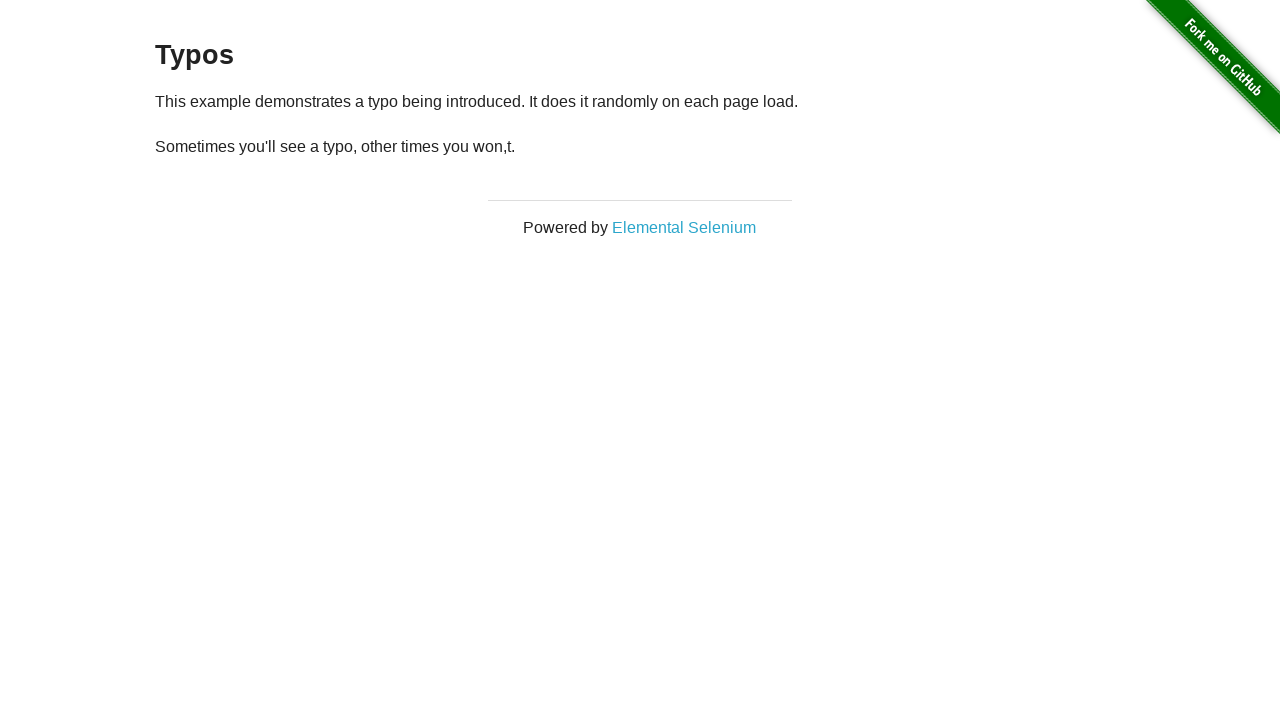

Verified 2 browser tabs are open
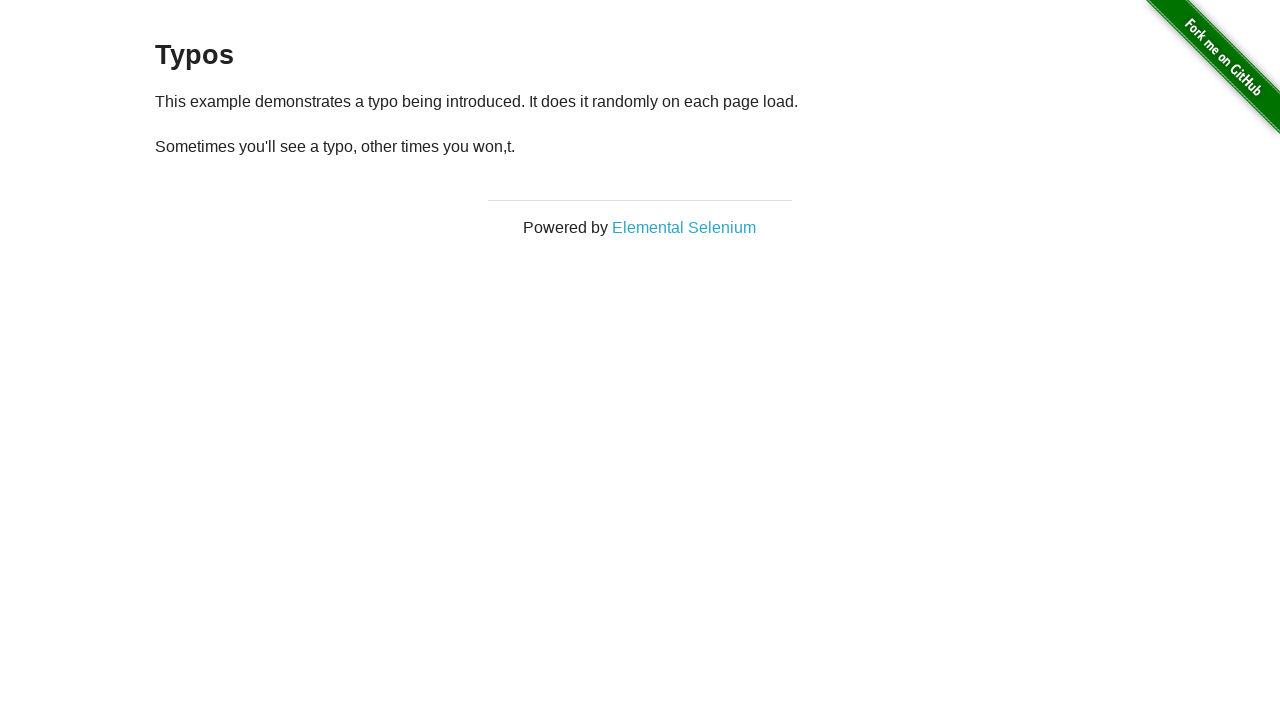

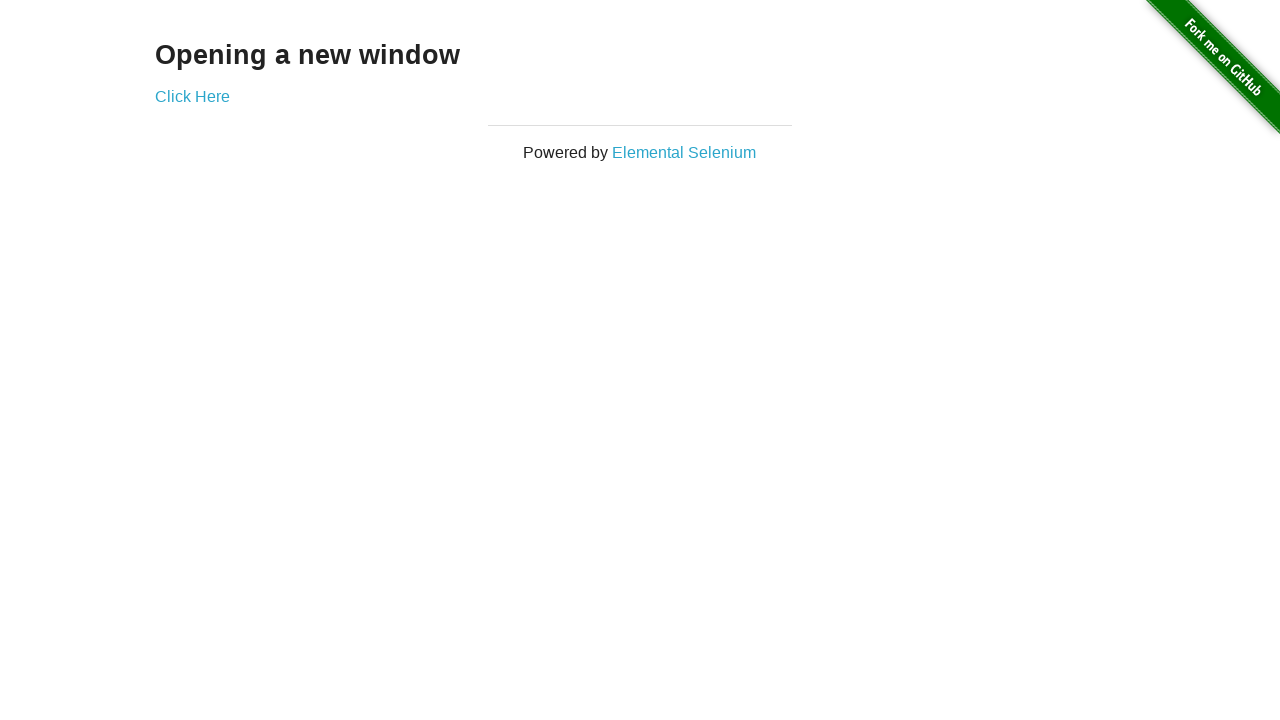